Navigates to the Economy section of sharesansar.com and clicks on the Gold & Silver Price link to view pricing information

Starting URL: https://www.sharesansar.com/

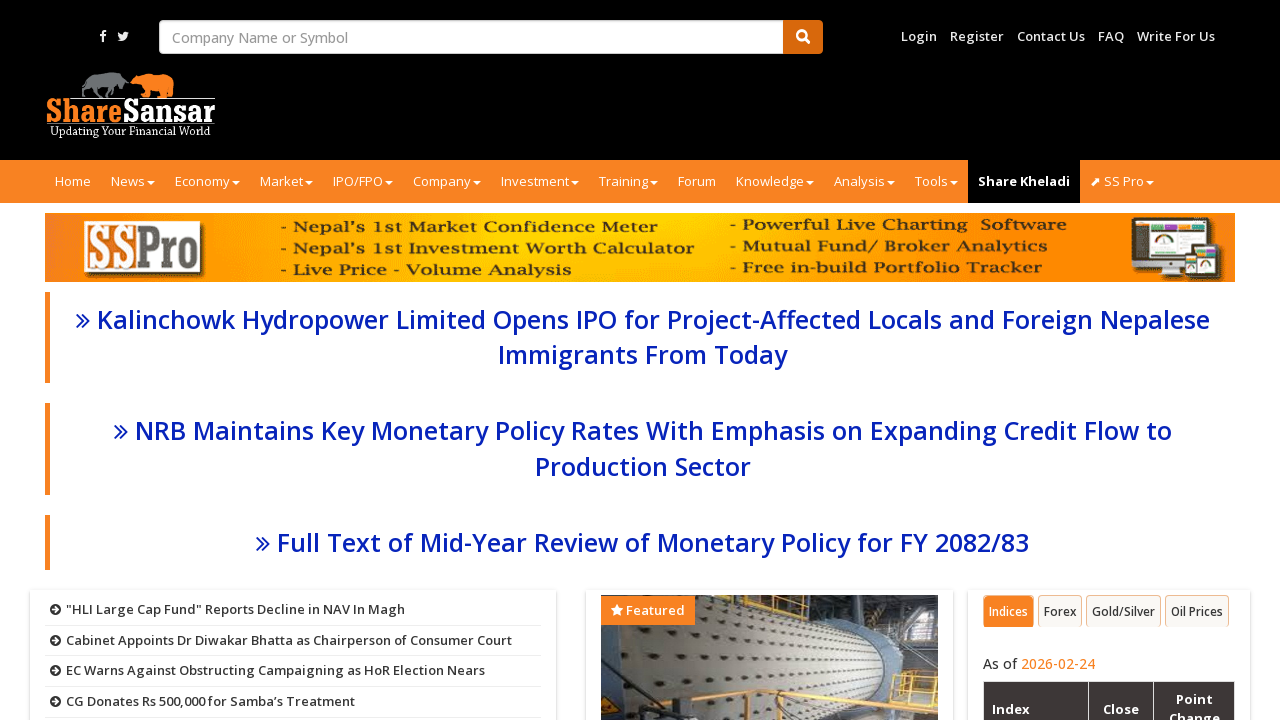

Clicked on the Economy section link at (208, 182) on xpath=//a[normalize-space()='Economy']
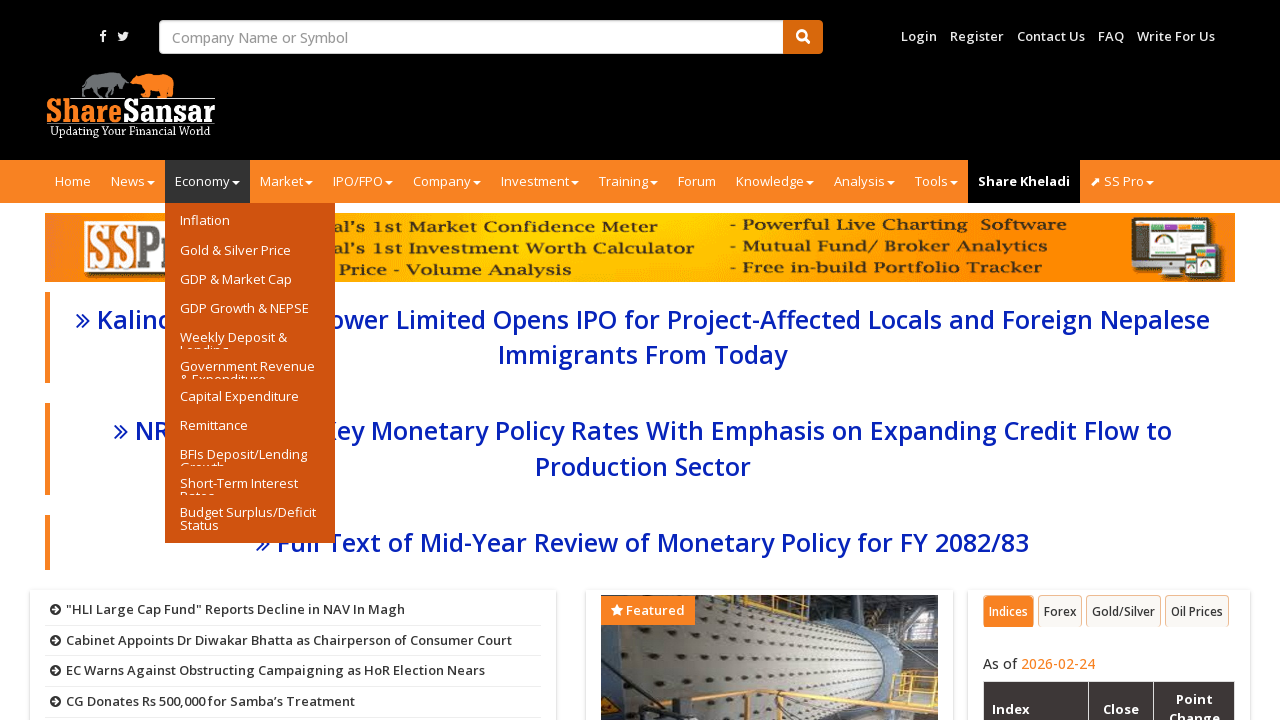

Gold & Silver Price link loaded
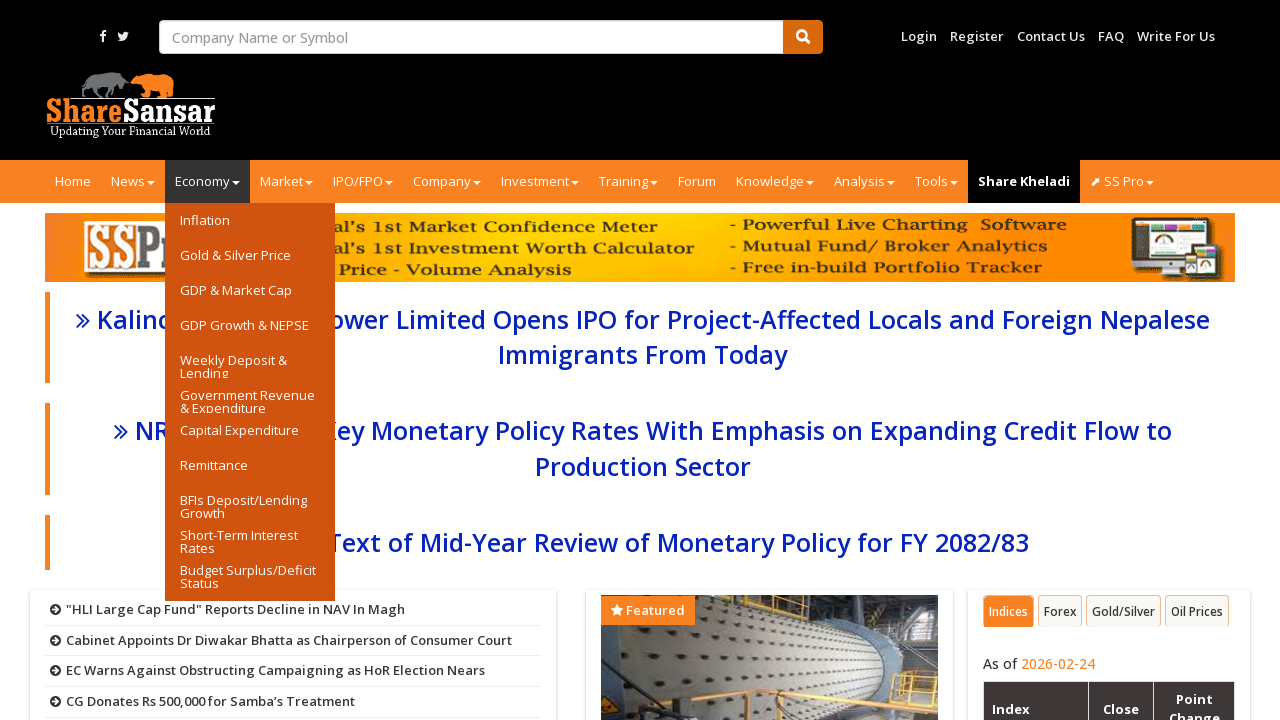

Clicked on Gold & Silver Price link to view pricing information at (250, 256) on xpath=//a[normalize-space()='Gold & Silver Price']
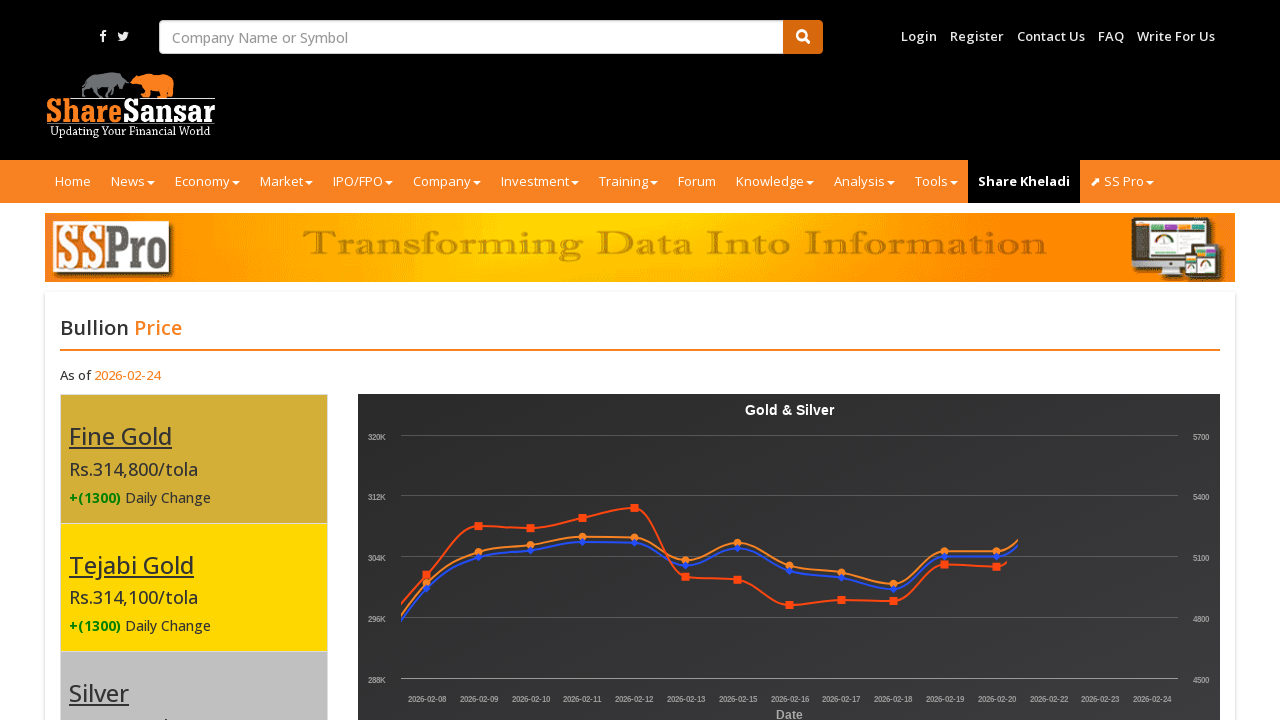

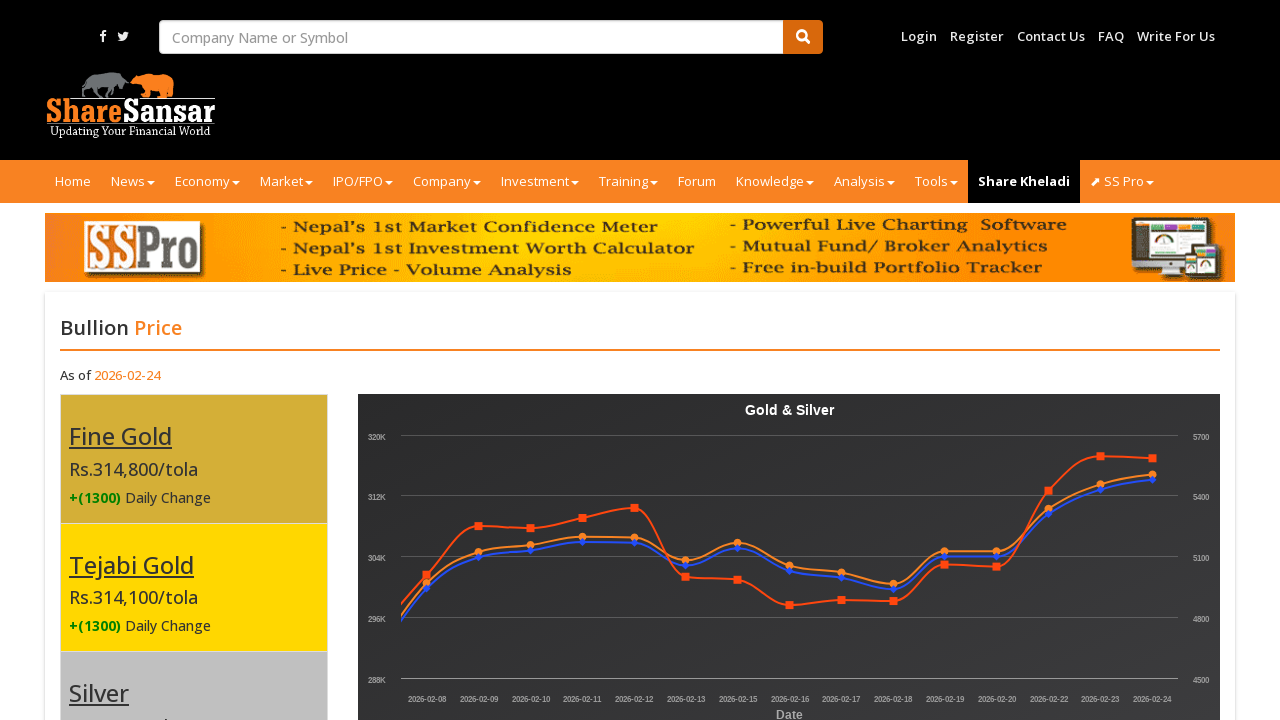